Tests newsletter signup form on Product Hunt by finding the email input field, filling it with a test email, and submitting the form.

Starting URL: https://www.producthunt.com/newsletter

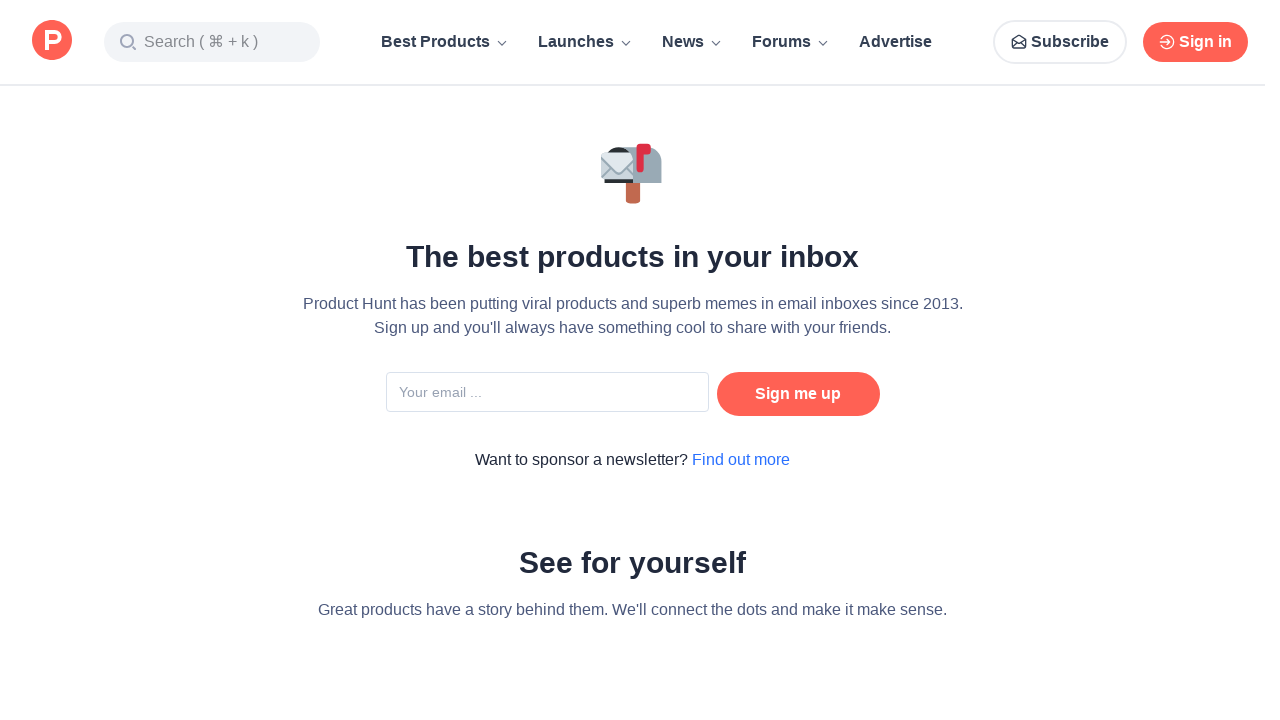

Waited for page to reach networkidle state
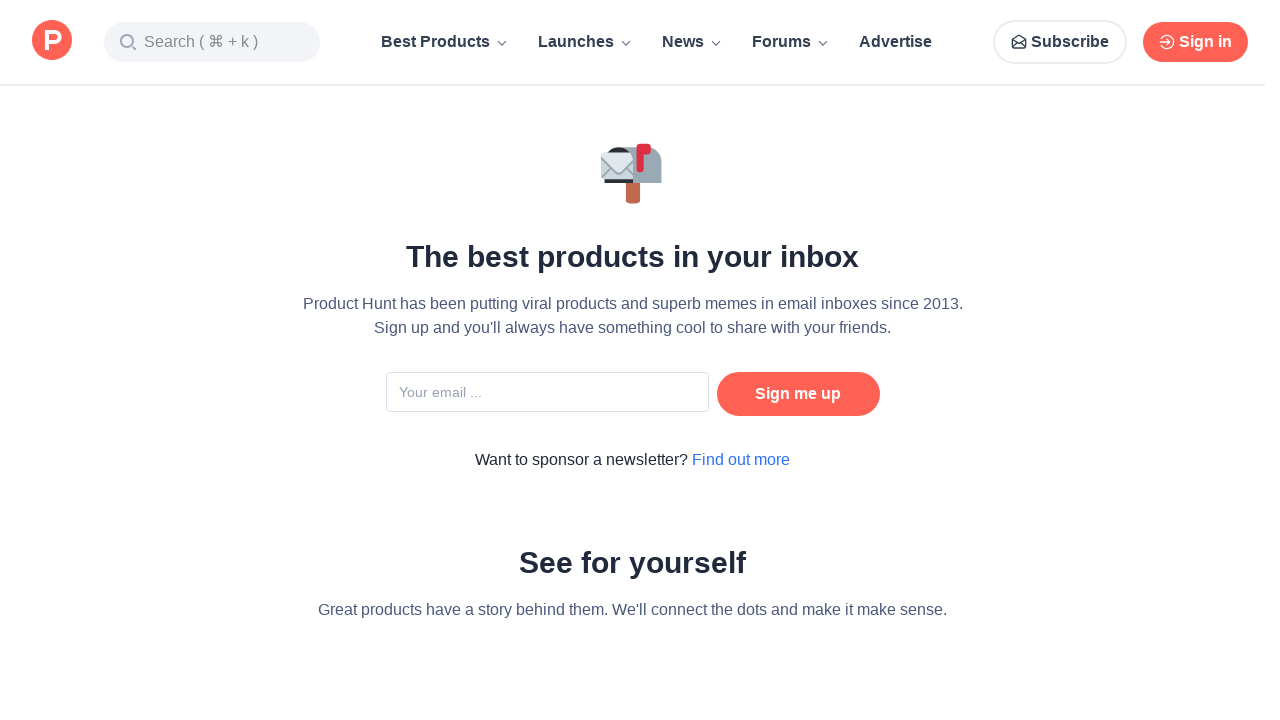

Found email input field using selector: input[name*="email" i]
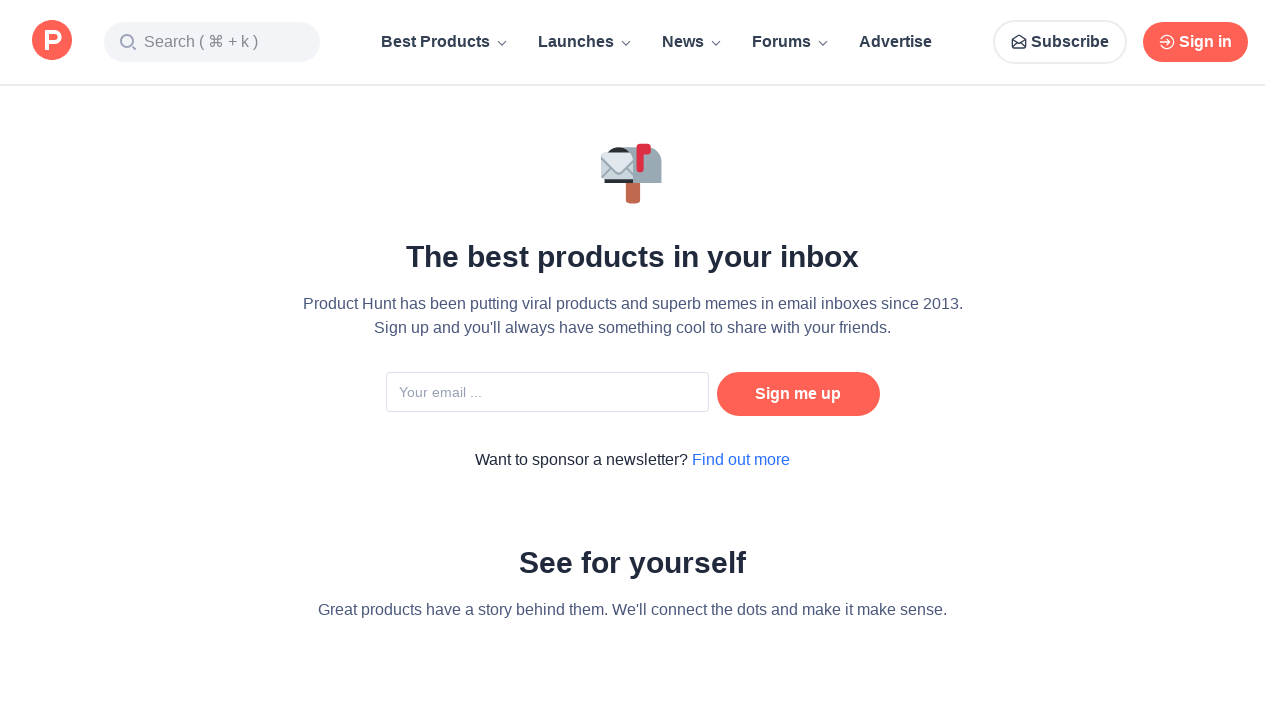

Clicked on email input field
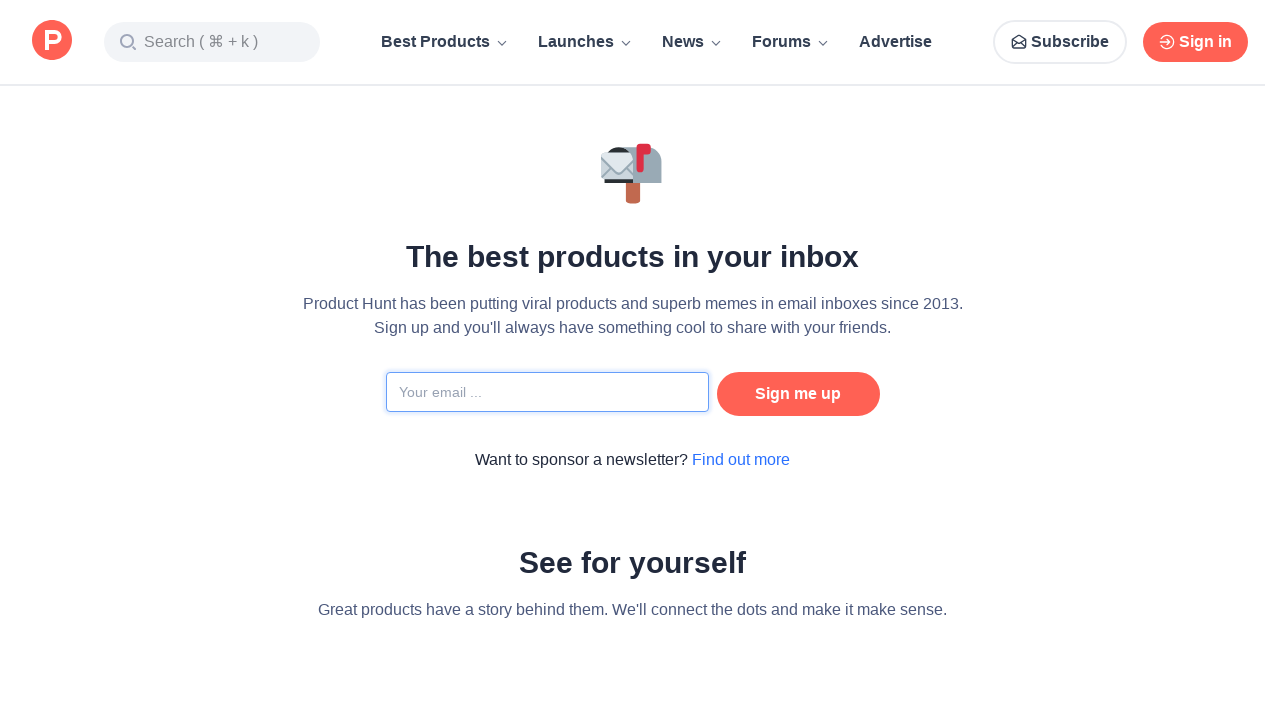

Filled email input field with test email: newsletter_test_ph@example.com
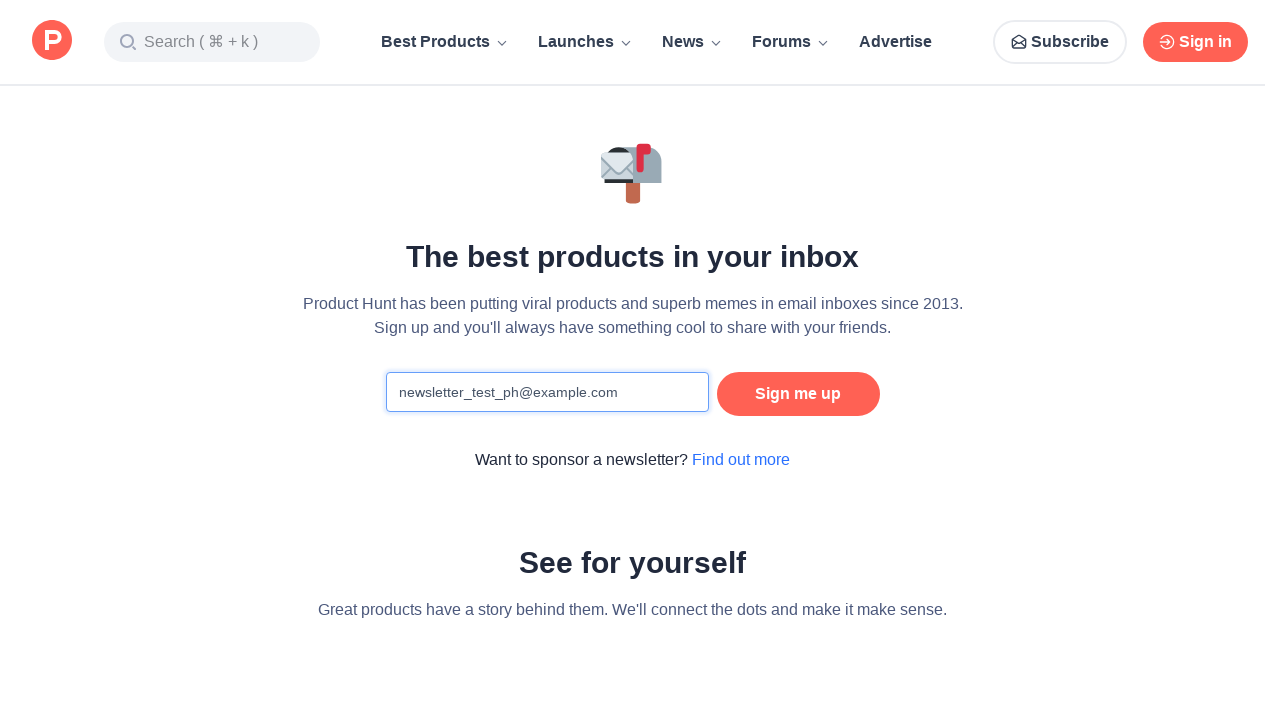

Found submit button using selector: button[type="submit"]
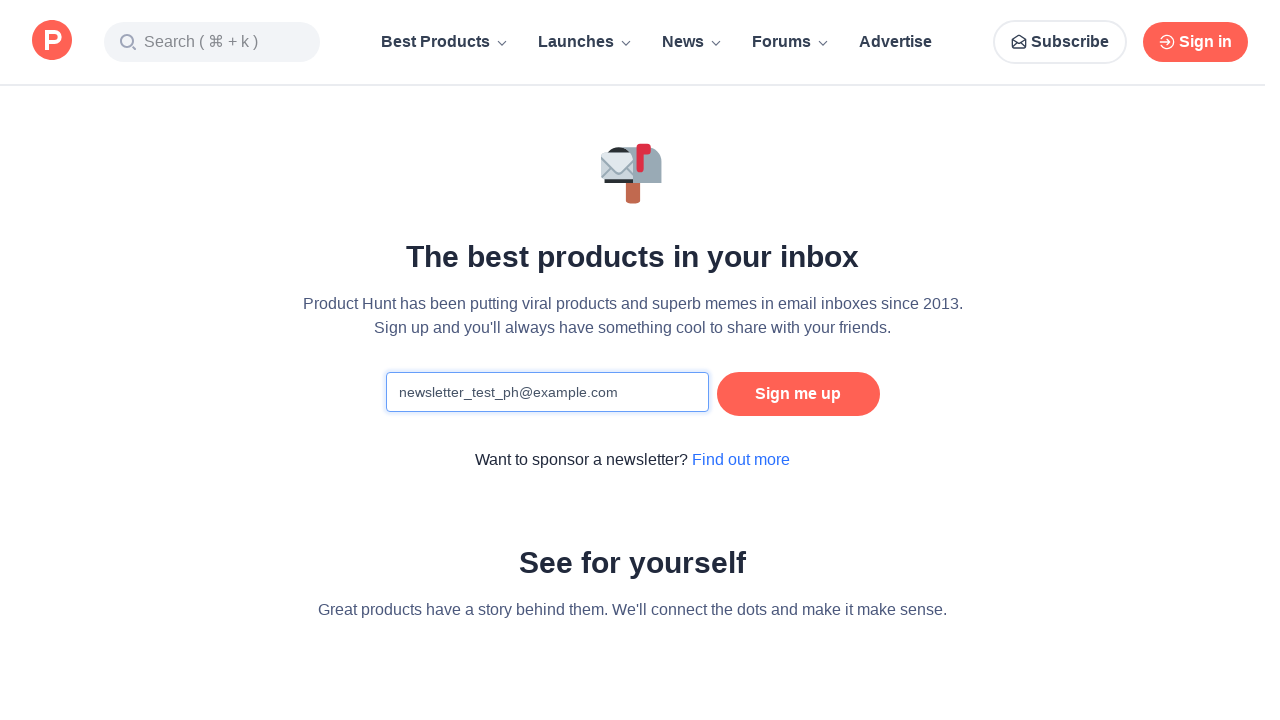

Clicked submit button to submit newsletter signup form
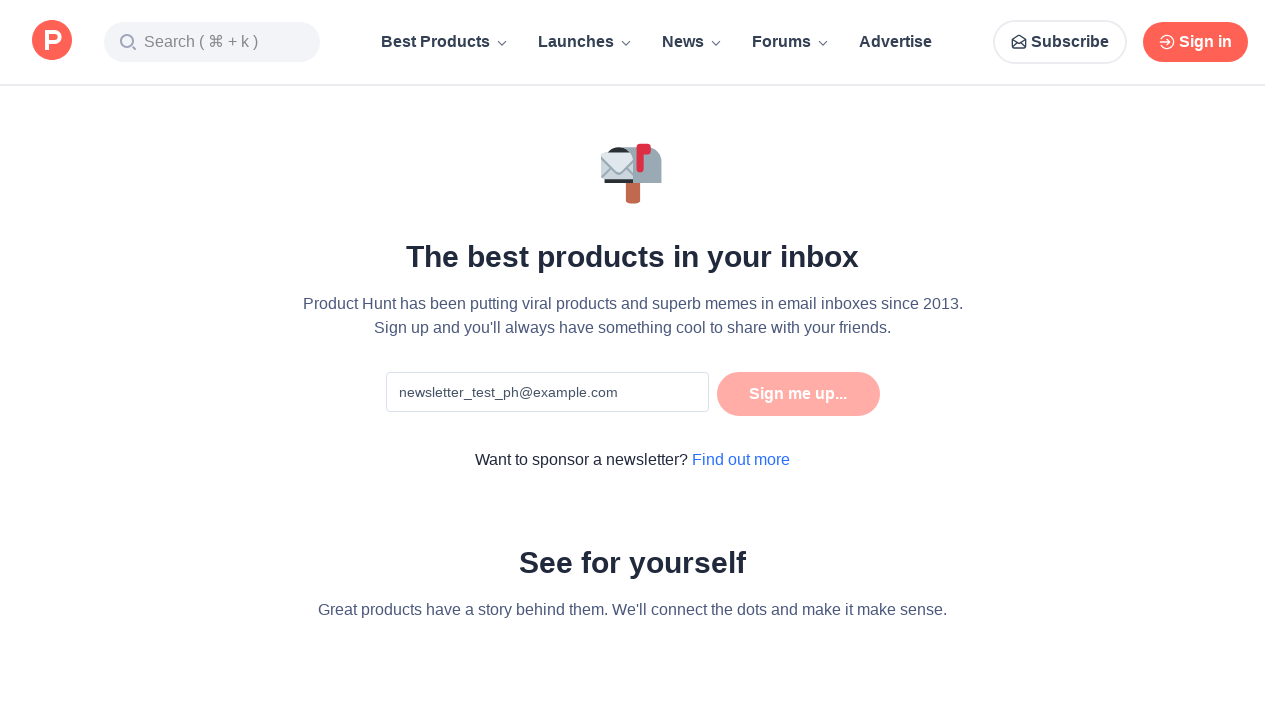

Waited 3 seconds for form submission response
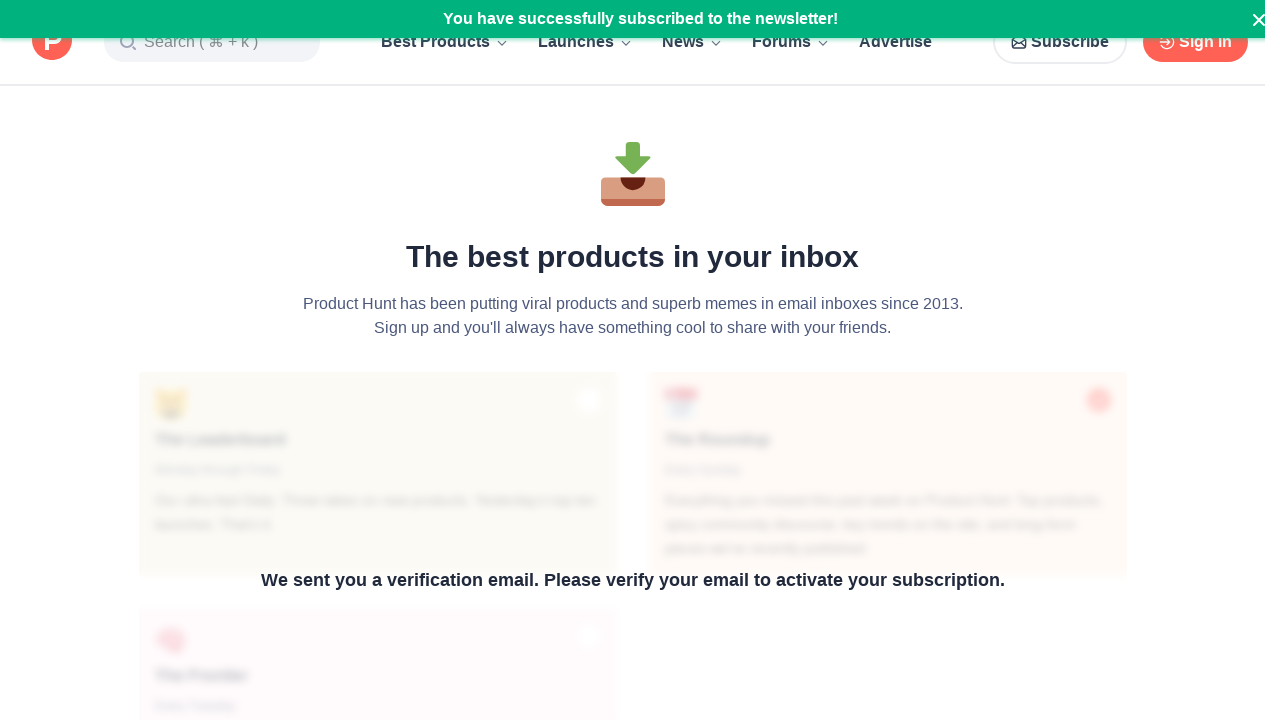

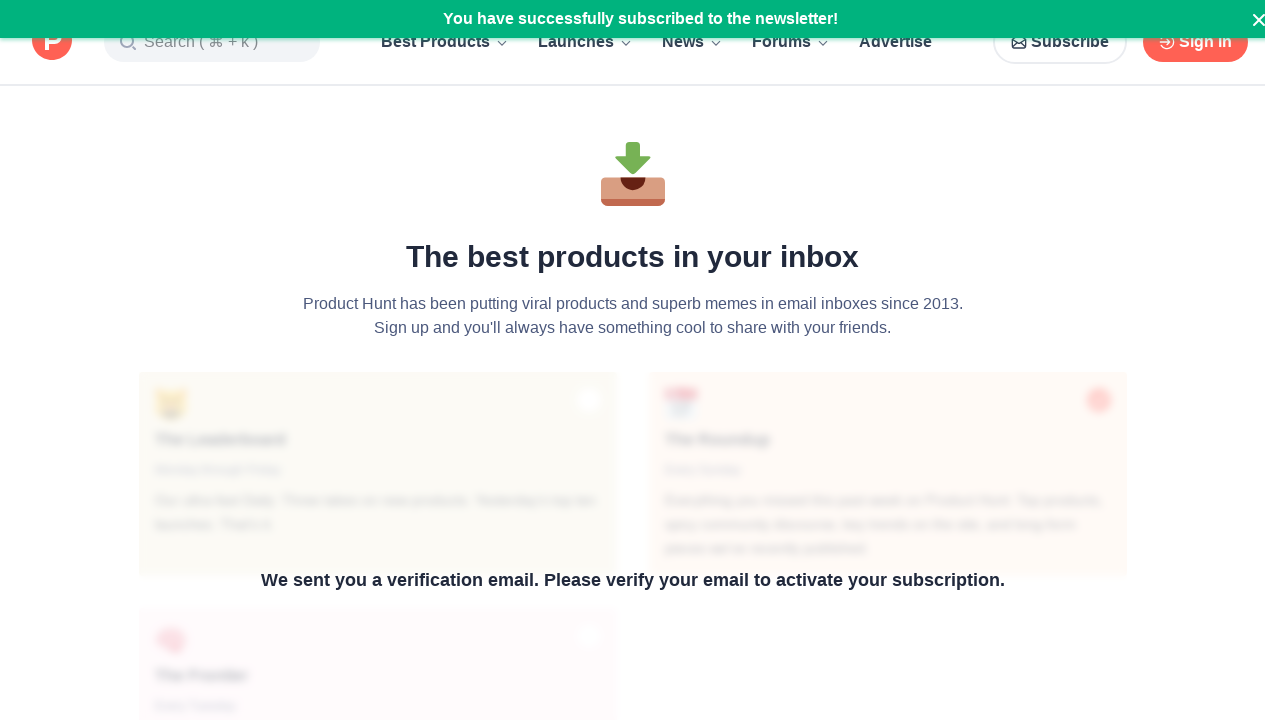